Tests A/B test opt-out by first visiting the main page, adding an opt-out cookie, then navigating to the A/B test page and verifying the opt-out is applied

Starting URL: http://the-internet.herokuapp.com

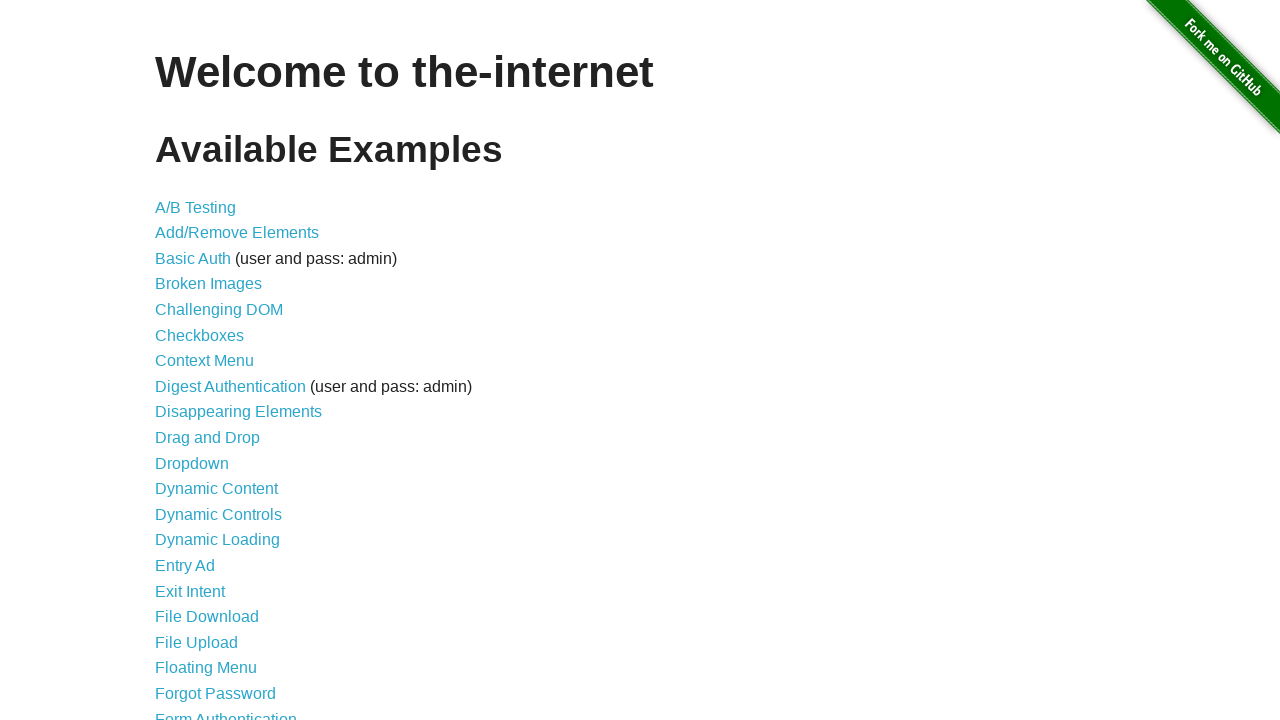

Added optimizelyOptOut cookie with value 'true'
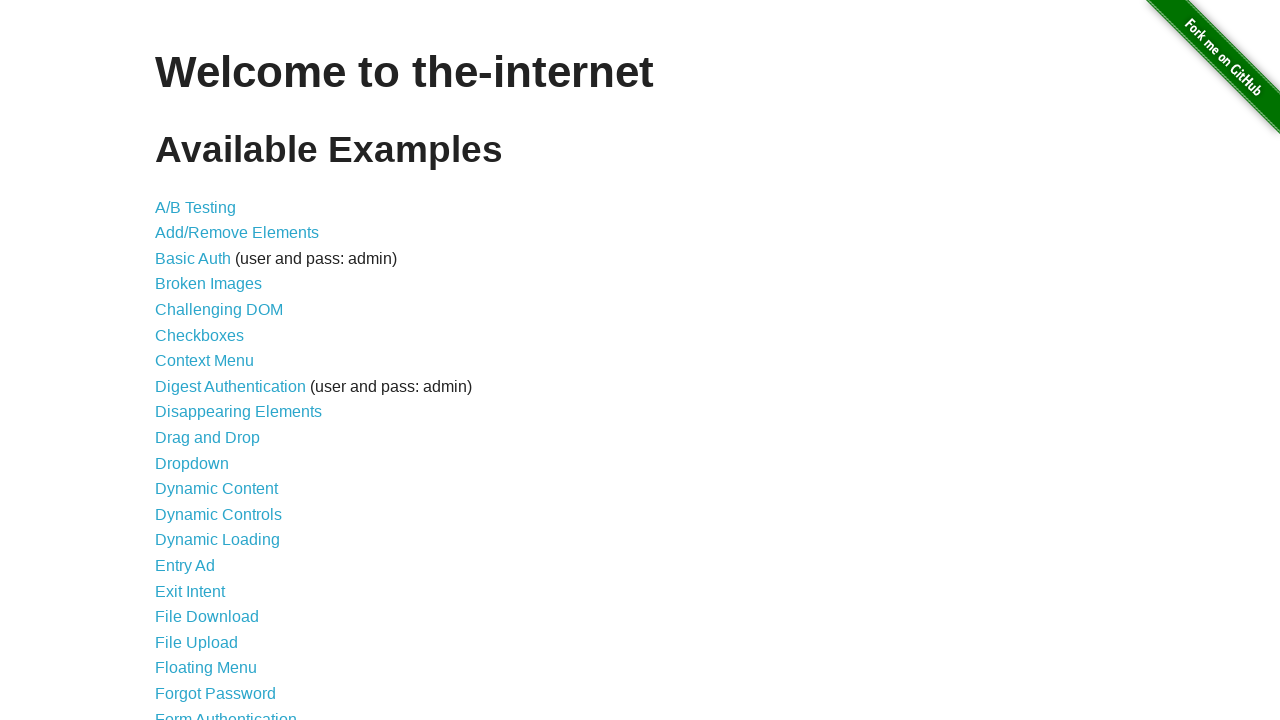

Navigated to A/B test page
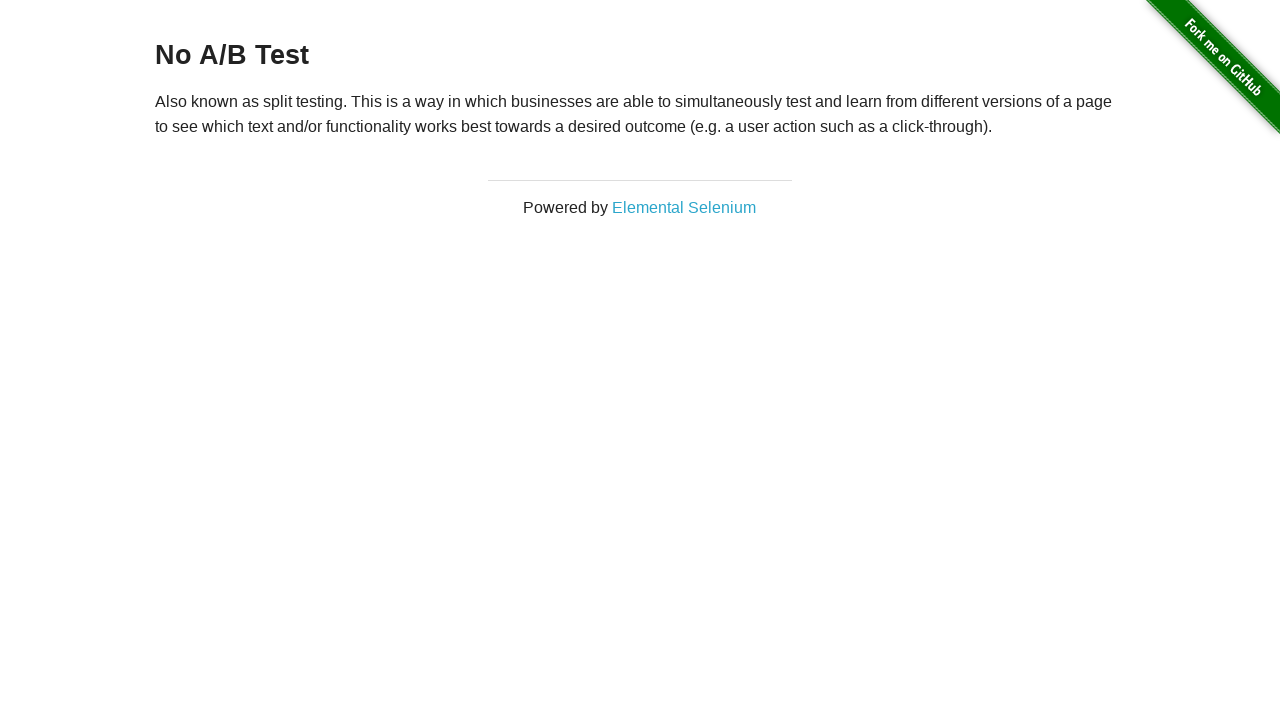

A/B test page heading loaded successfully
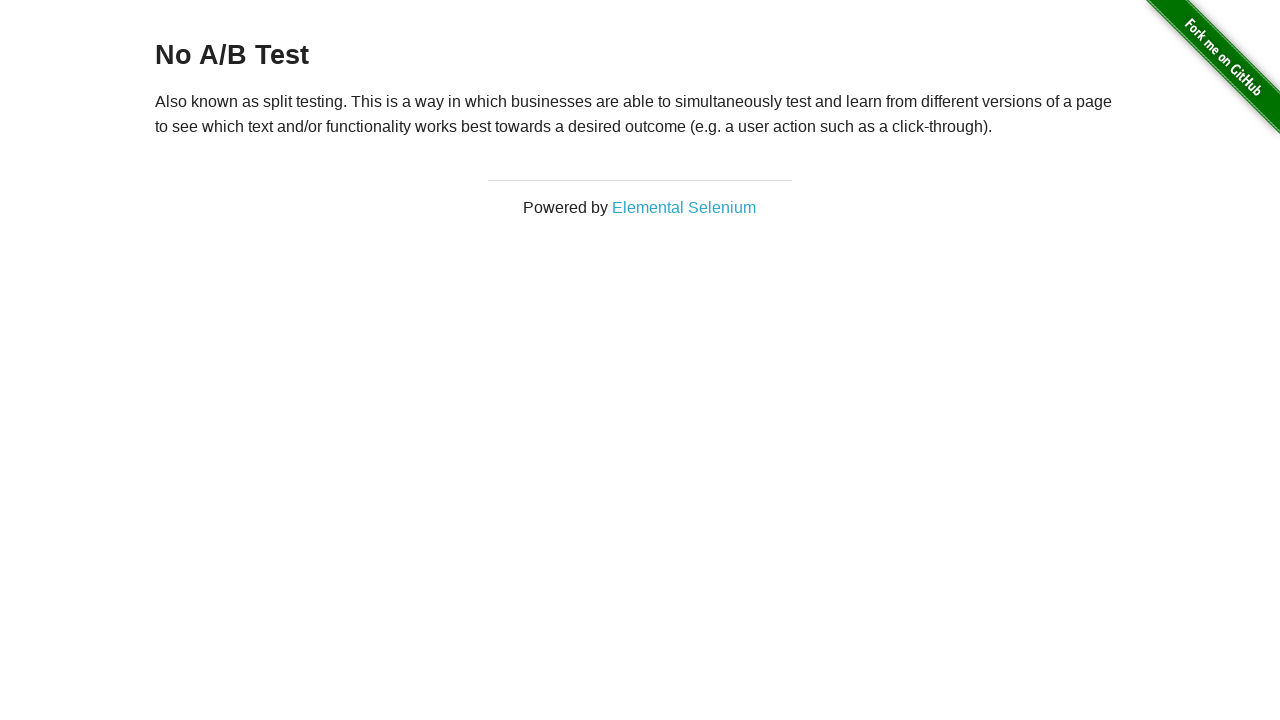

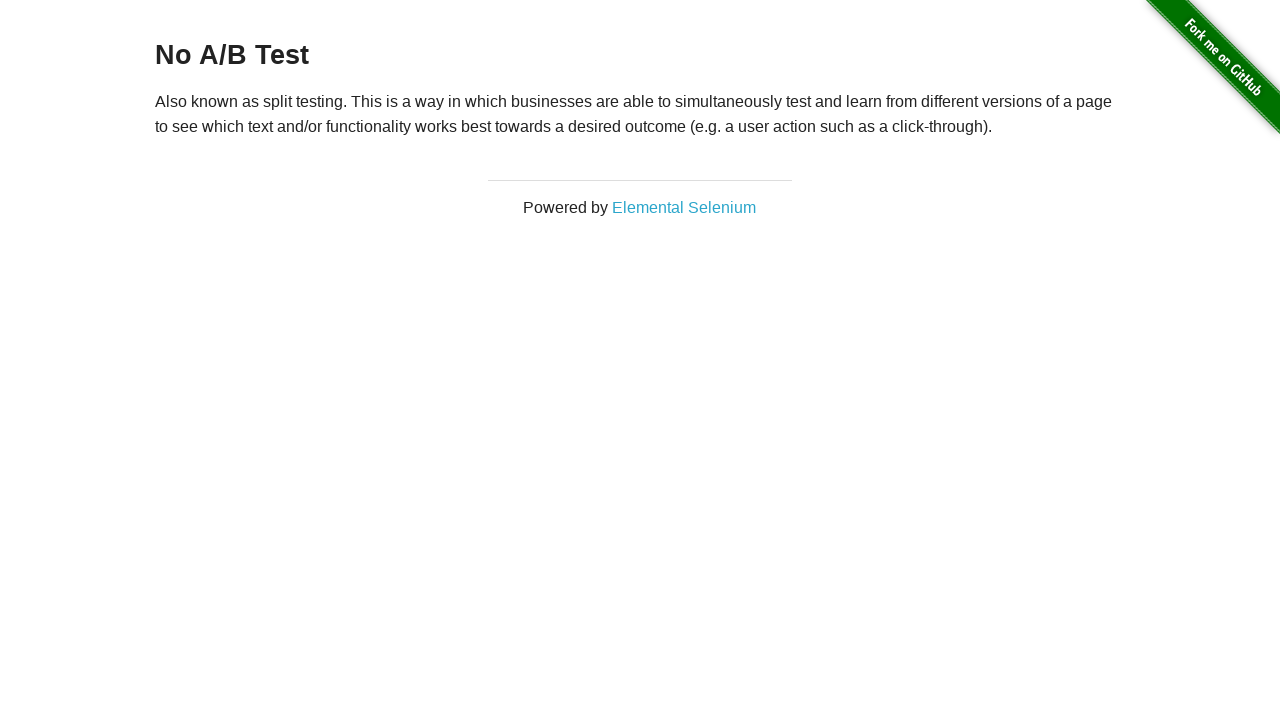